Tests drag and drop functionality by navigating to the drag and drop page and dragging element A to element B's position

Starting URL: https://the-internet.herokuapp.com/

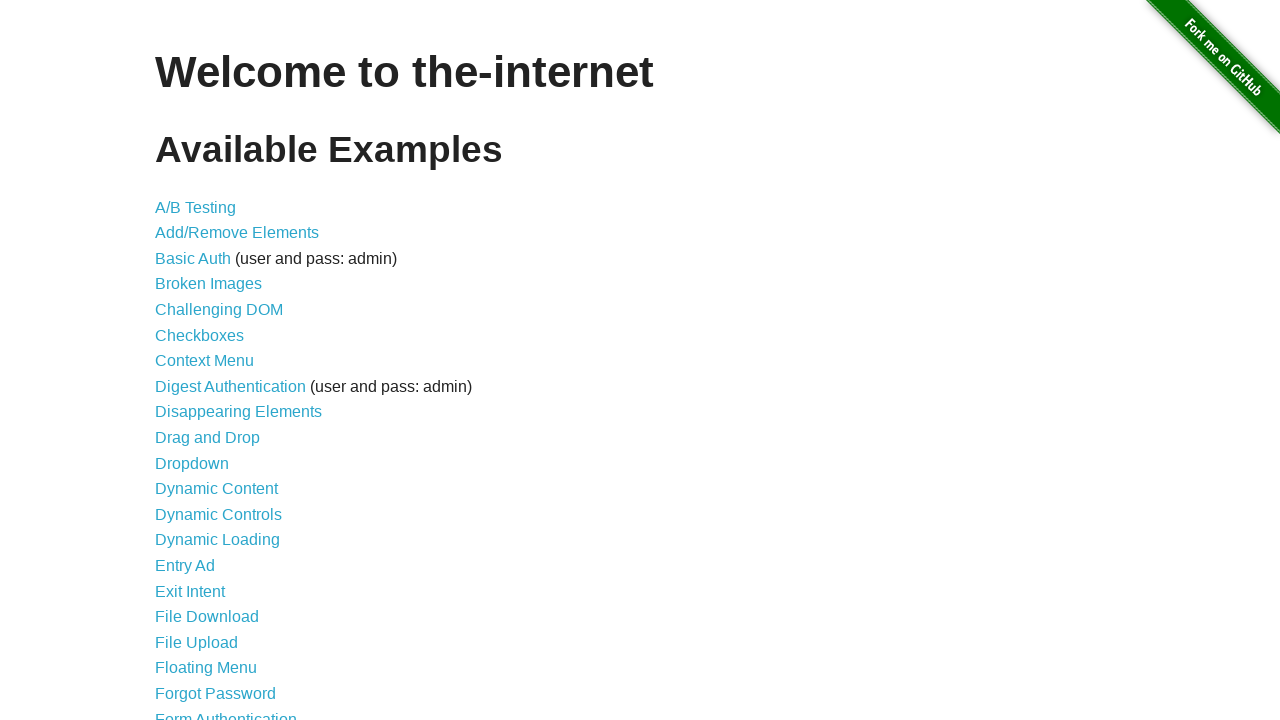

Clicked on Drag and Drop link at (208, 438) on [href='/drag_and_drop']
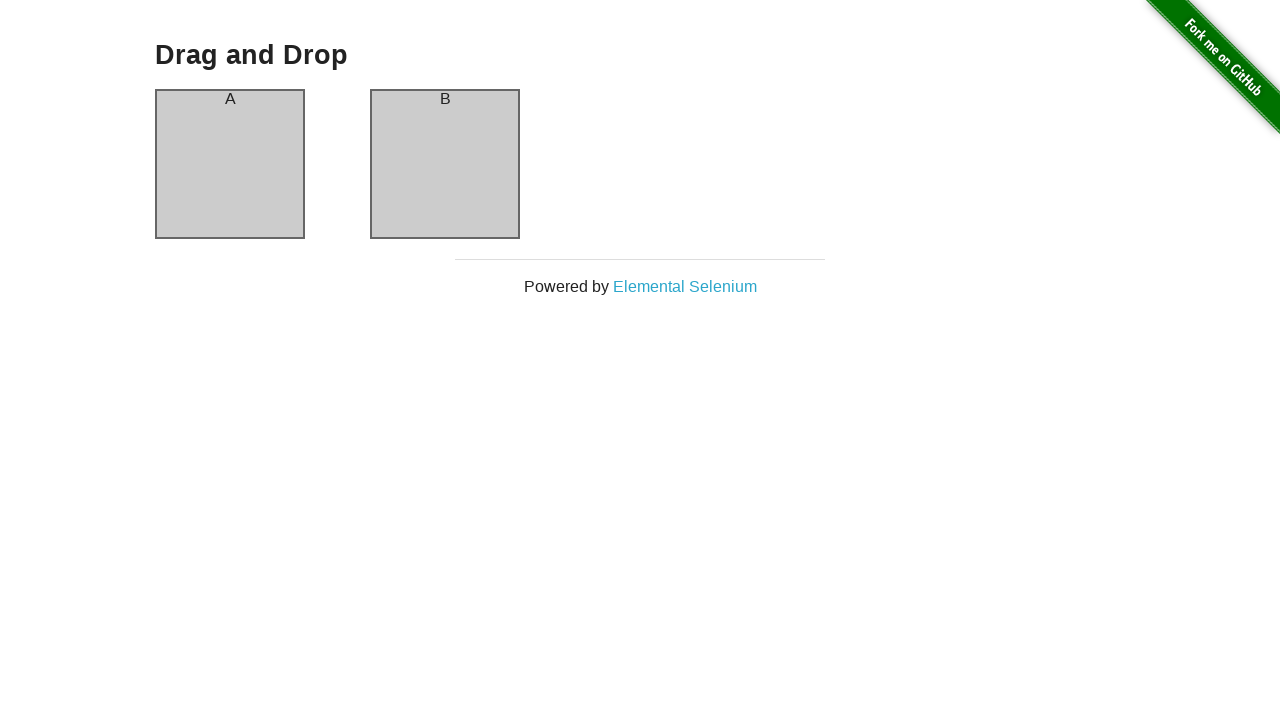

Located source element (column-a)
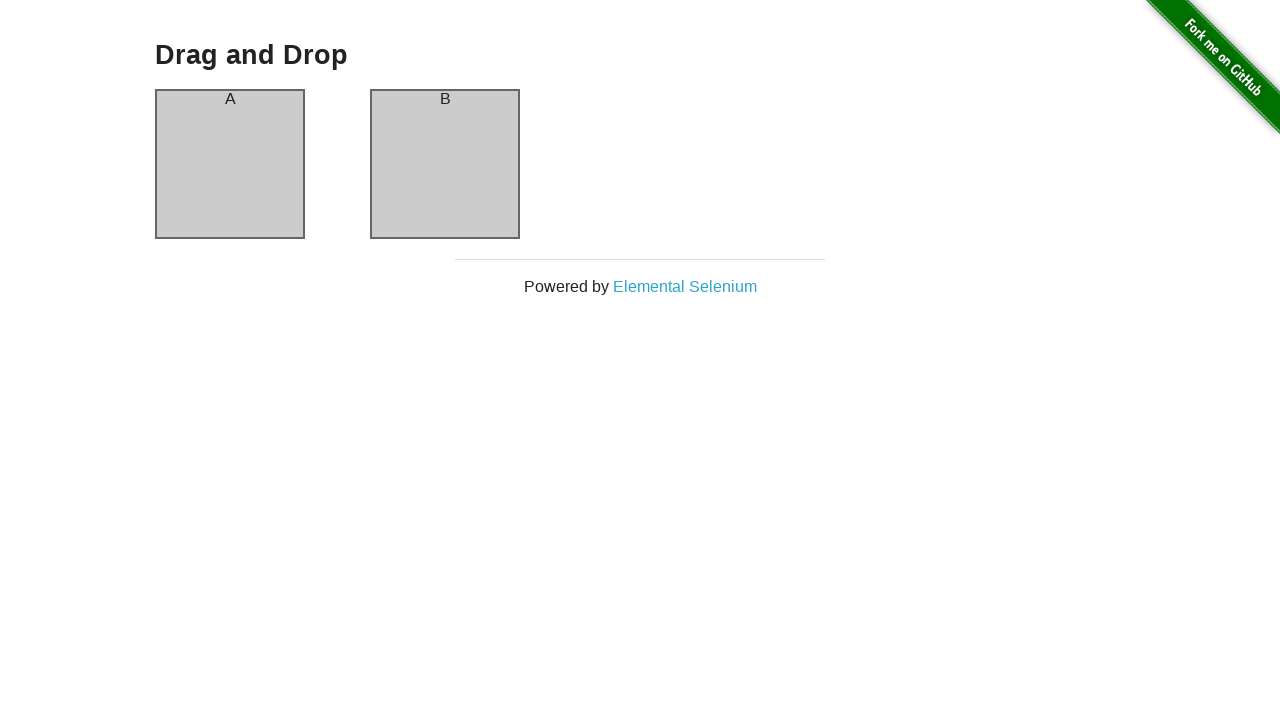

Located destination element (column-b)
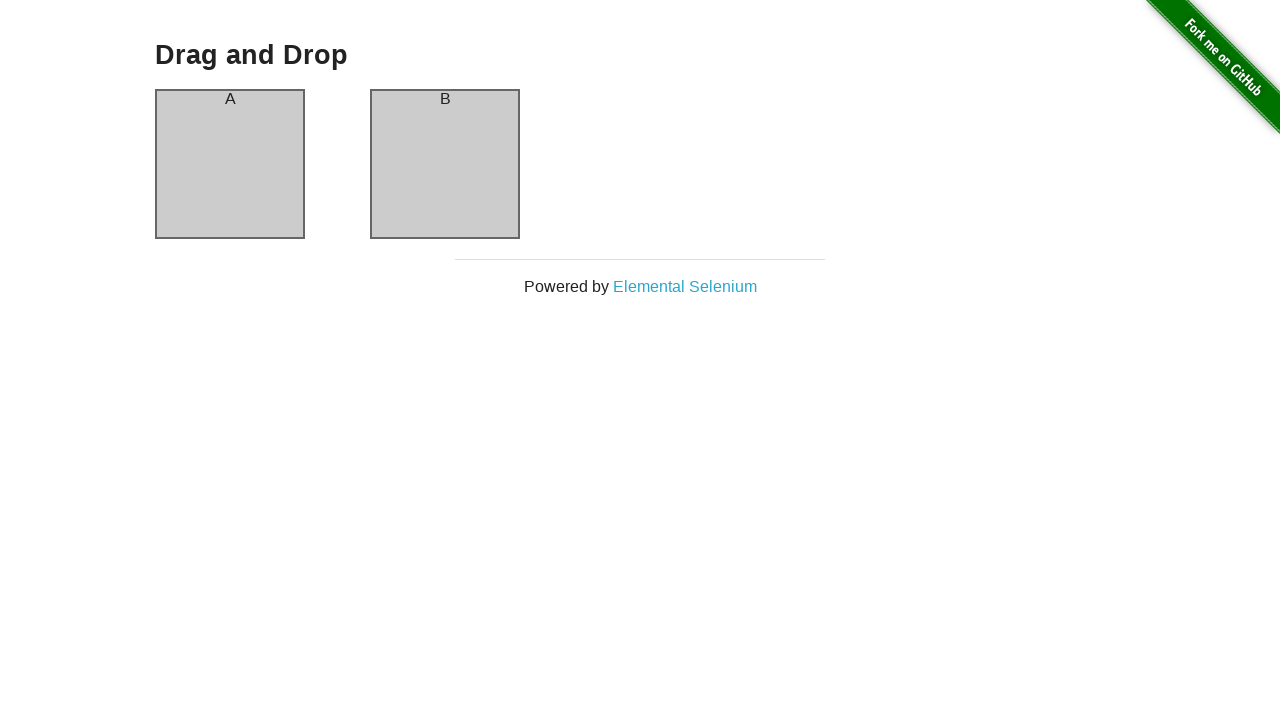

Dragged element A to element B's position at (445, 164)
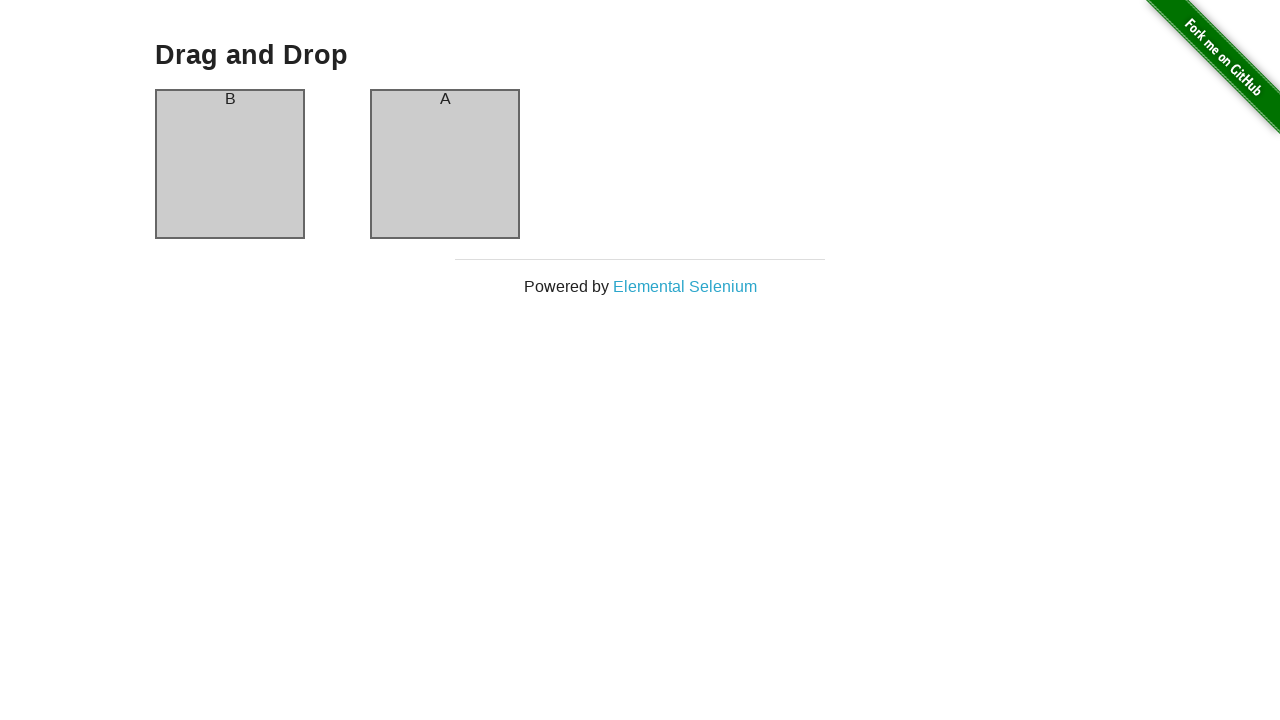

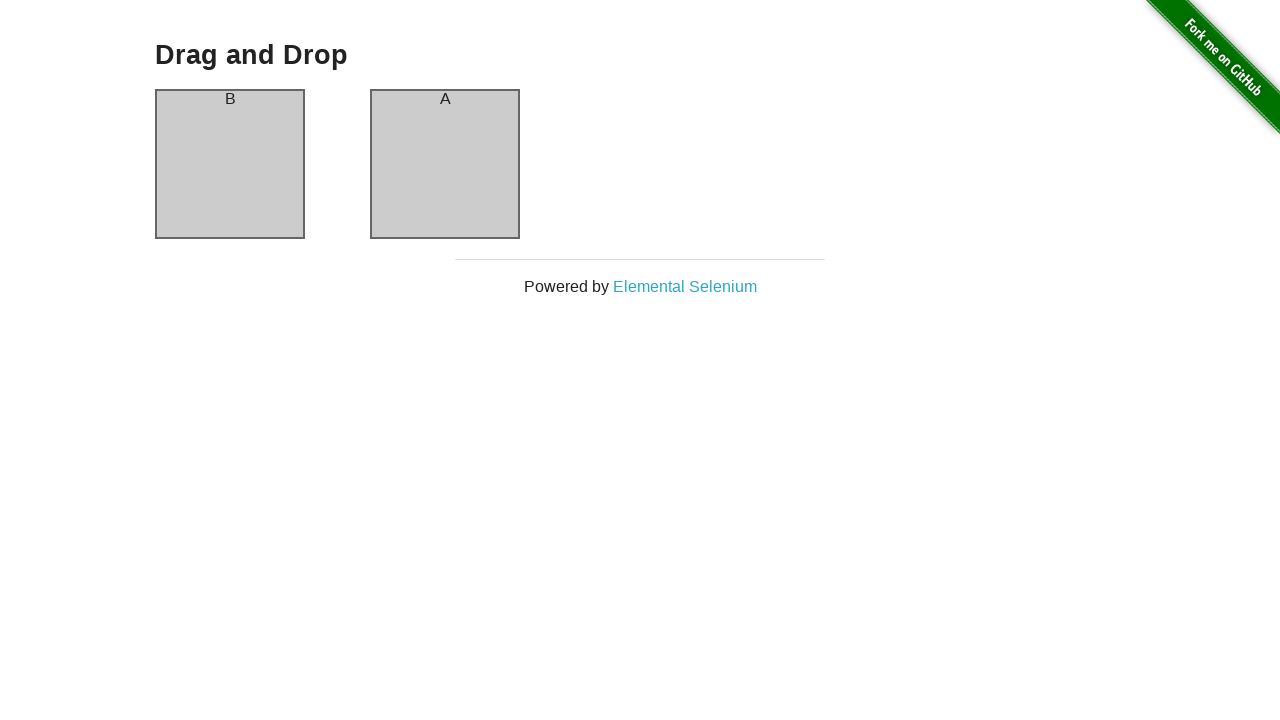